Tests working with multiple browser windows by clicking a link that opens a new window, then switching between windows and verifying their titles and URLs.

Starting URL: https://the-internet.herokuapp.com/windows

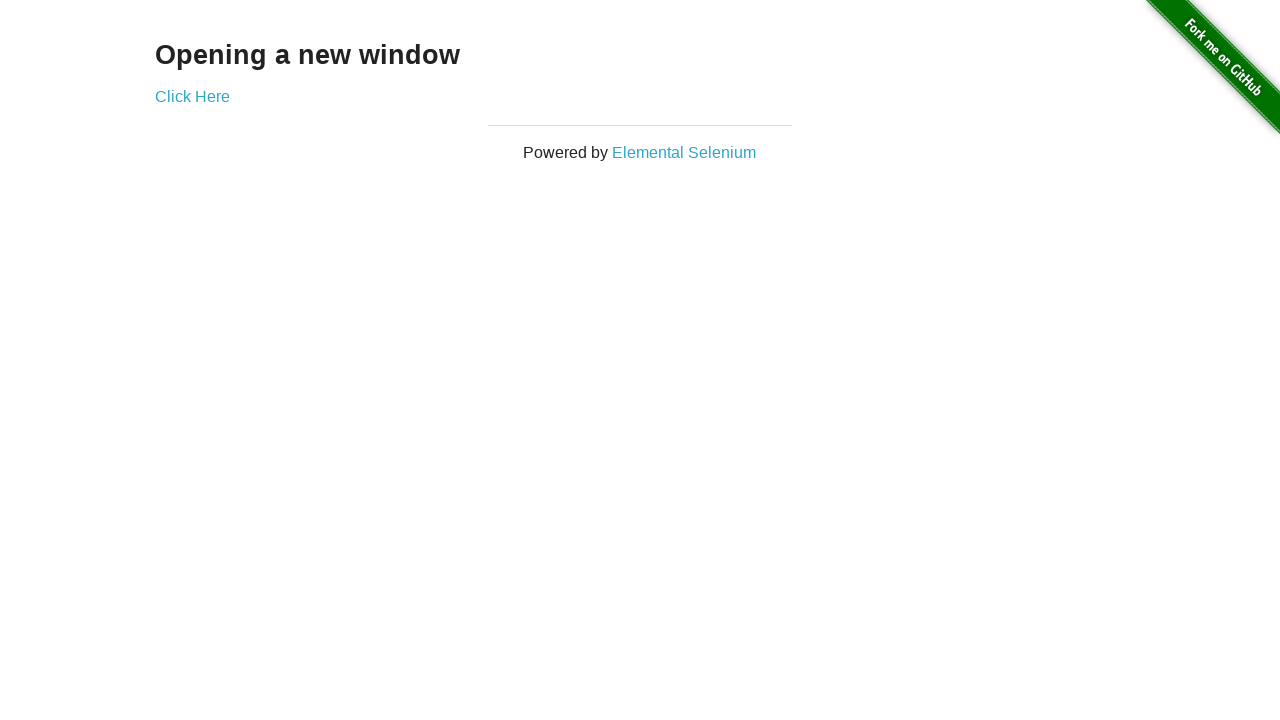

Verified that only one window/tab is open
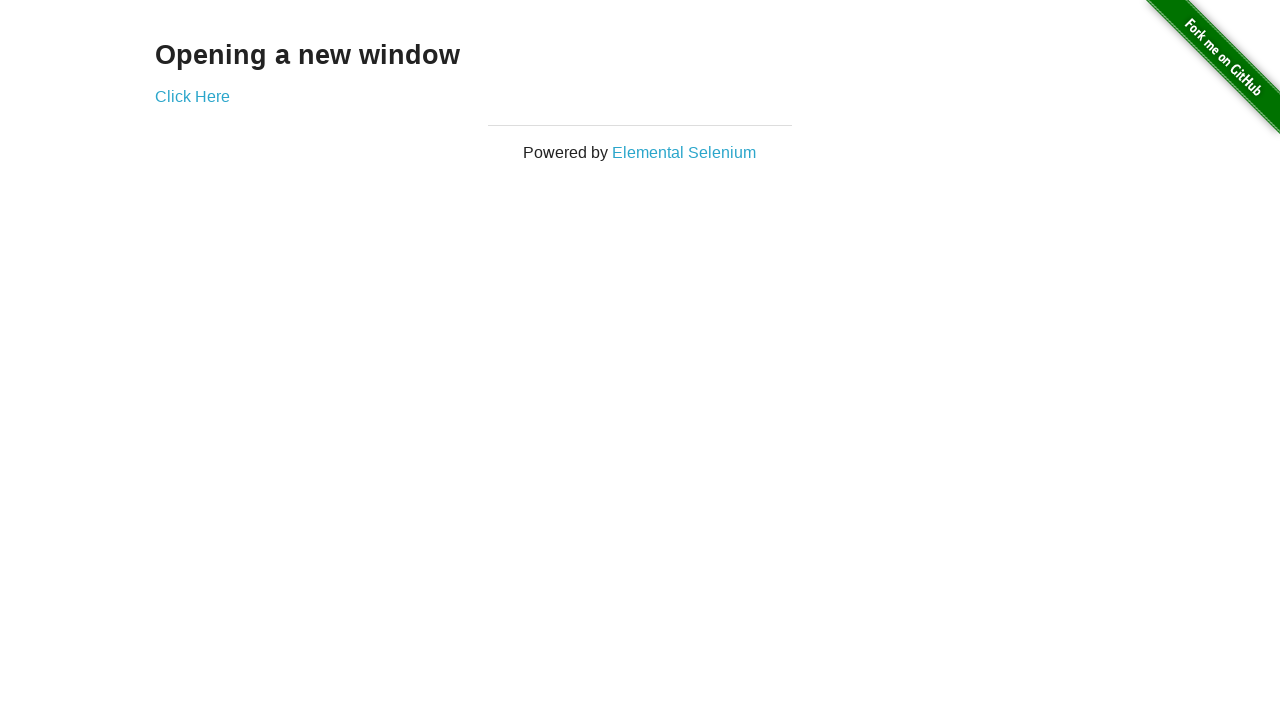

Clicked 'Click Here' link to open new window at (192, 96) on .example a
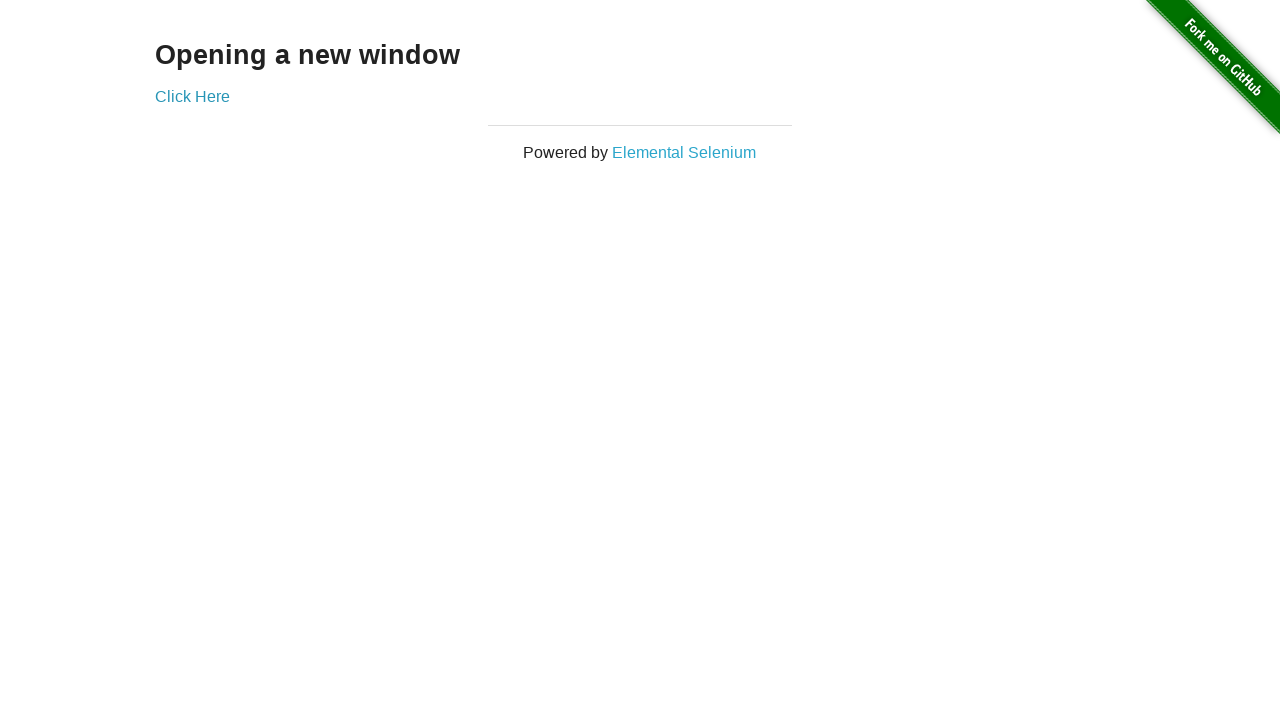

Captured new window page object
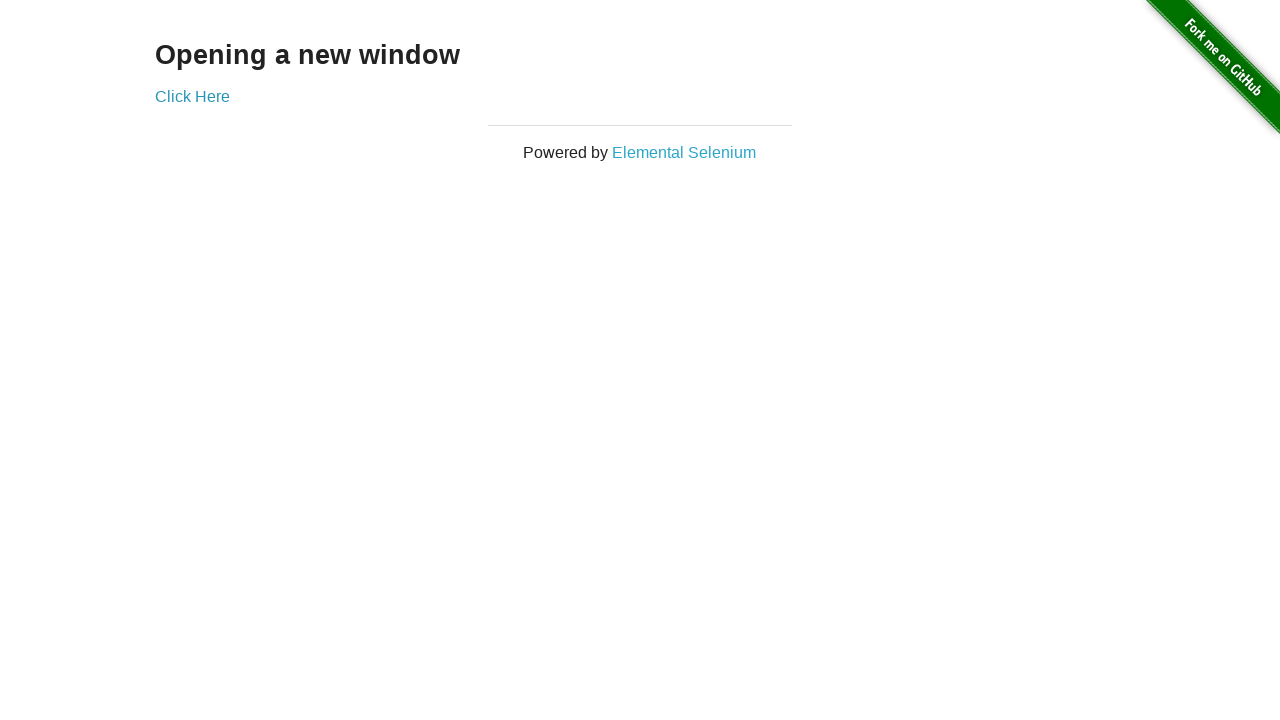

Verified that two windows/tabs are now open
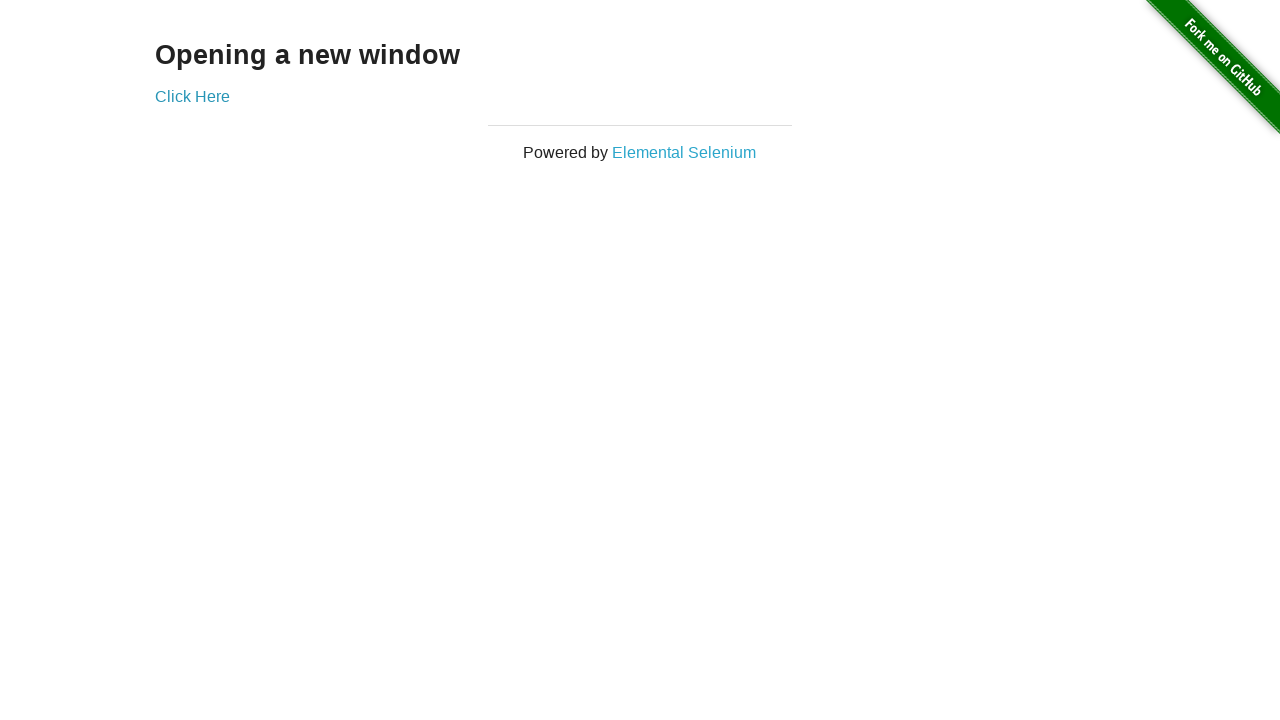

Verified original window title is 'The Internet'
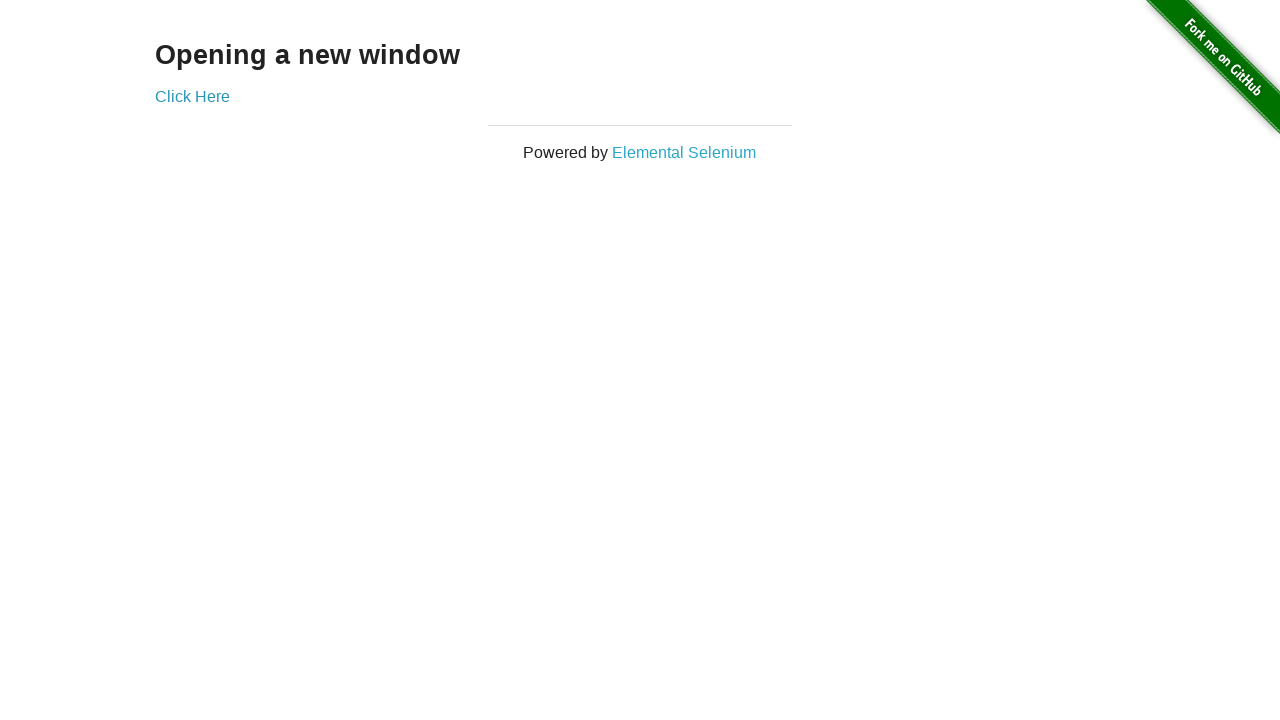

Verified original window URL is 'https://the-internet.herokuapp.com/windows'
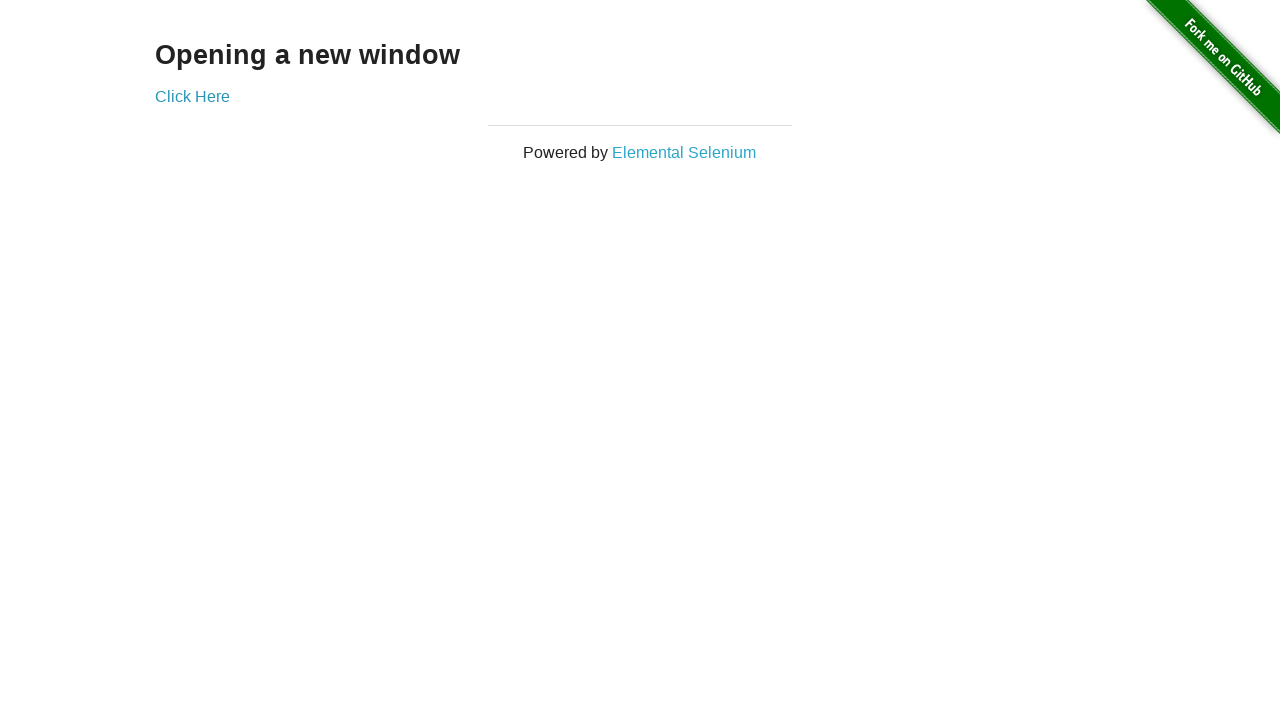

Waited for new window to load
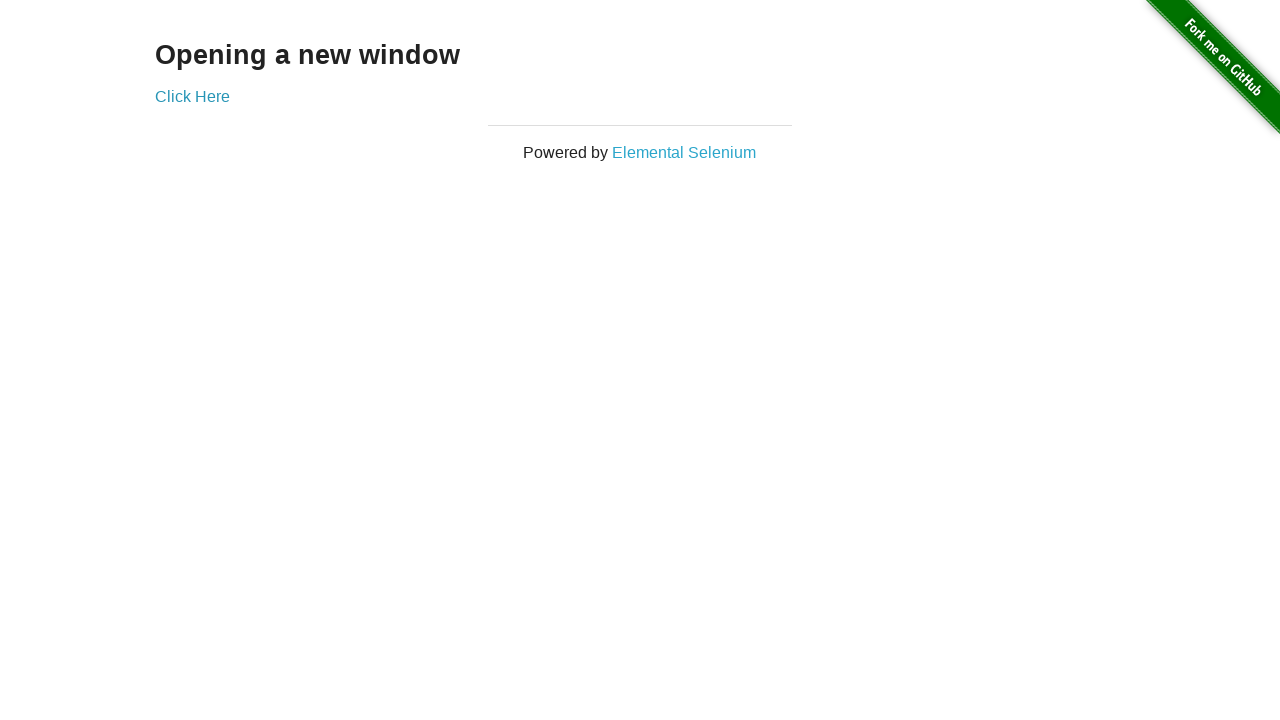

Verified new window title is 'New Window'
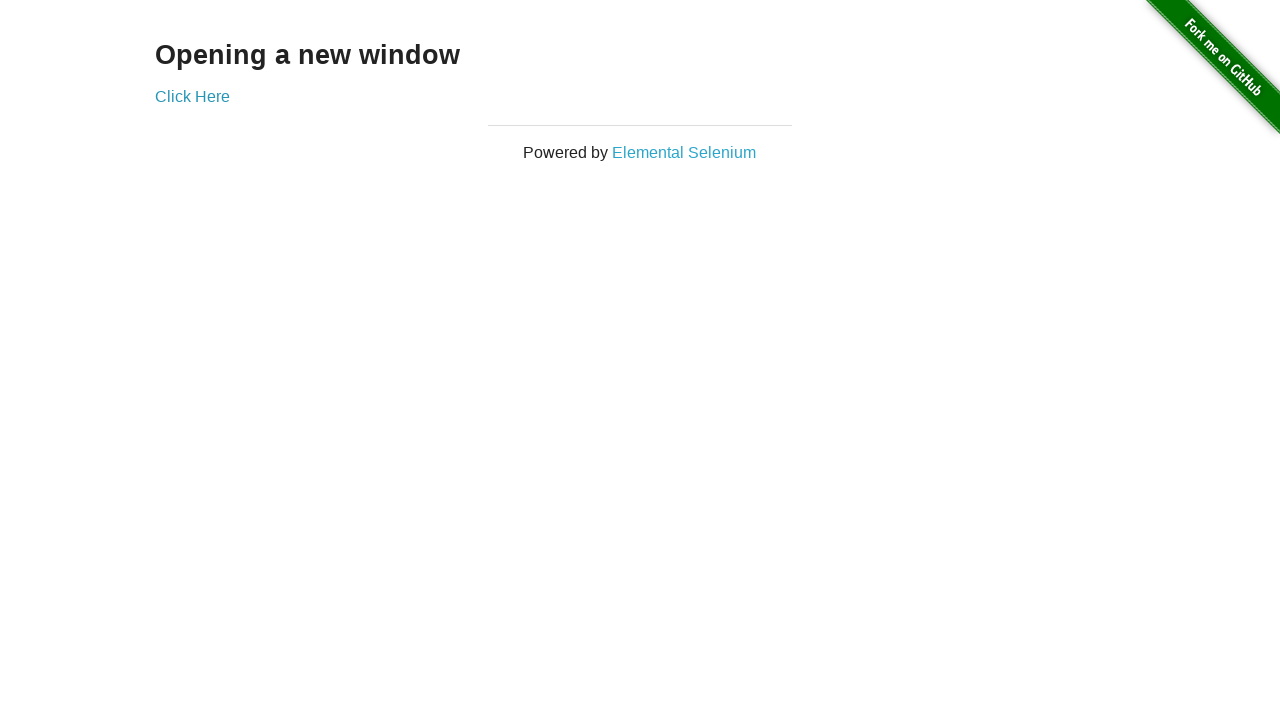

Verified new window URL is 'https://the-internet.herokuapp.com/windows/new'
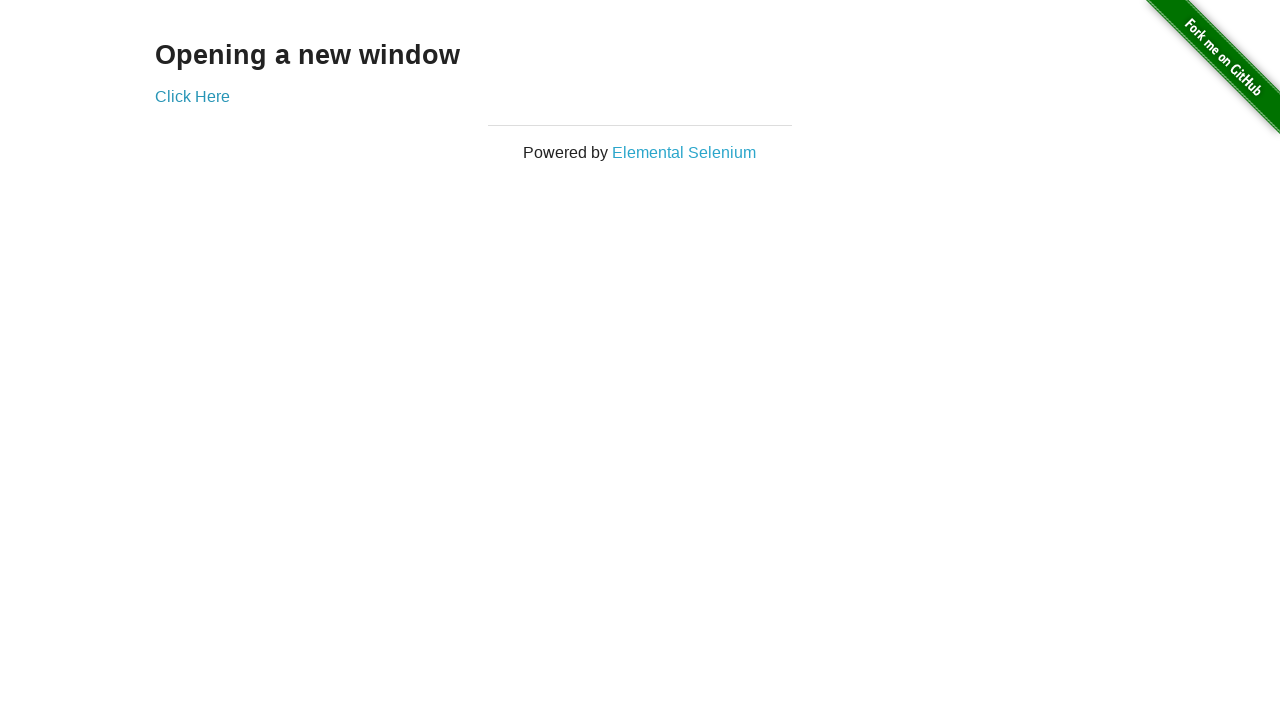

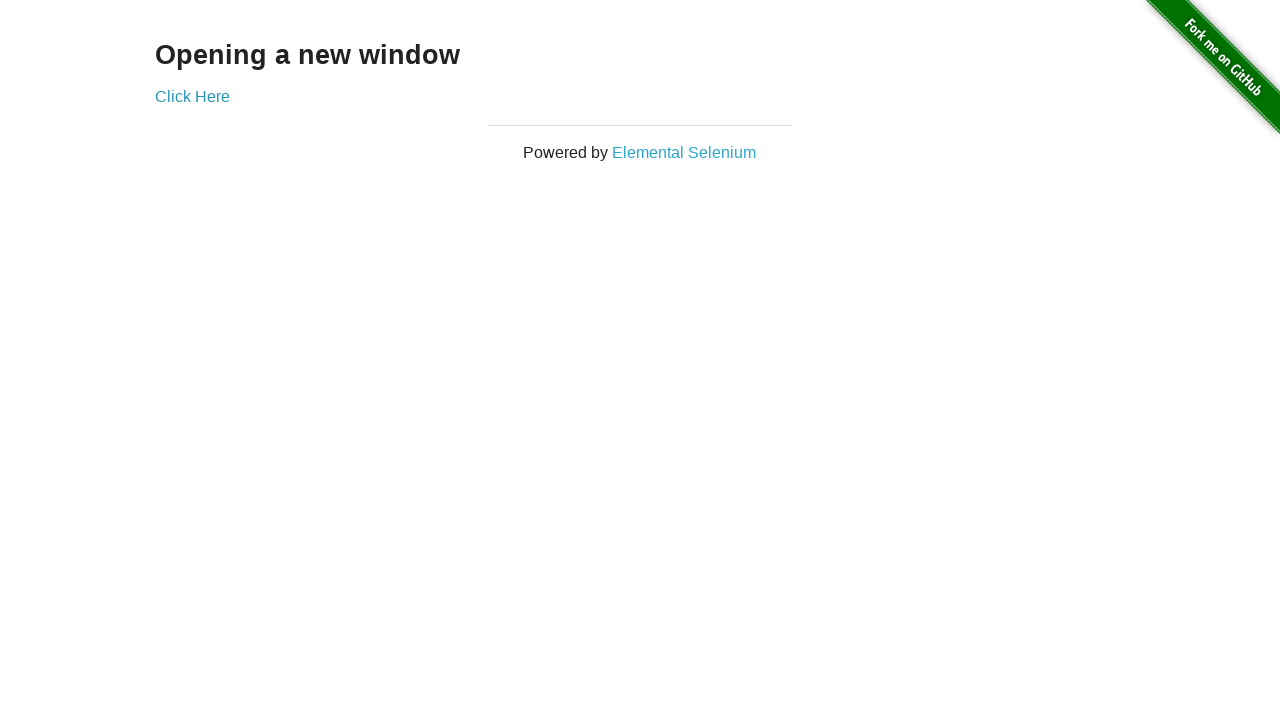